Clicks on the upload button and then clicks on the content that appears afterward

Starting URL: https://web-locators-static-site-qa.vercel.app/Wait%20onTime

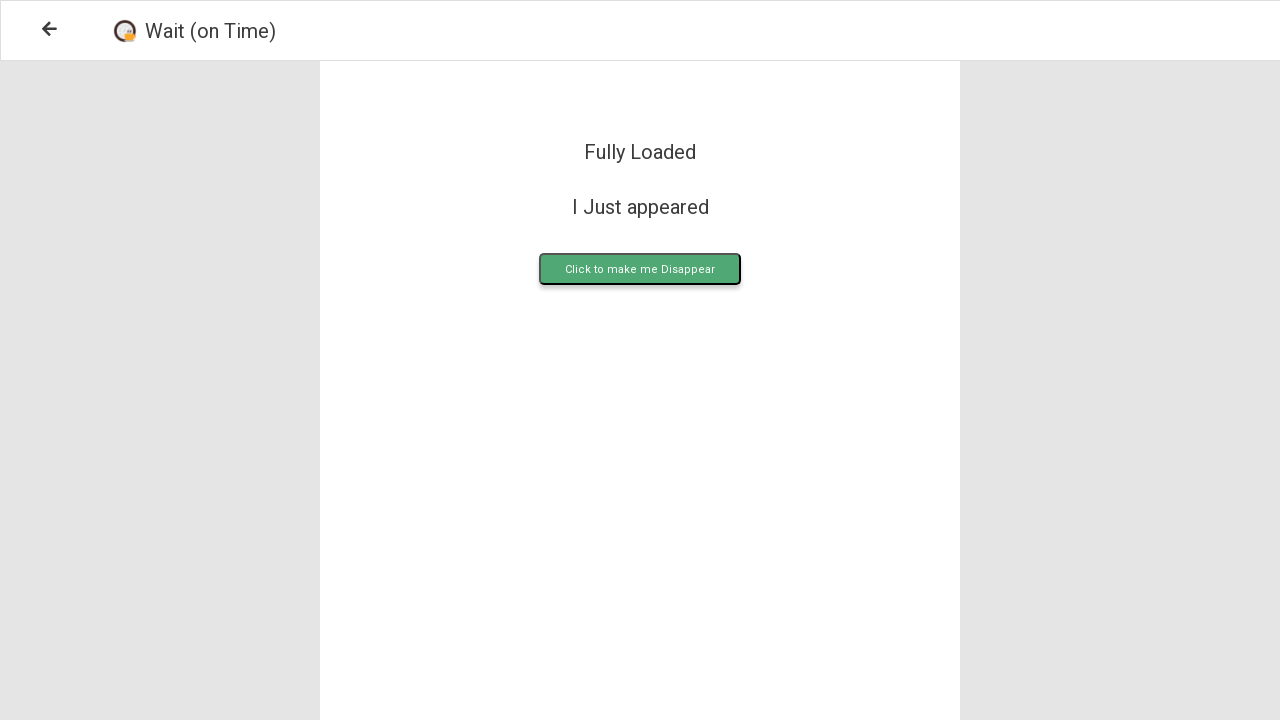

Clicked on the upload button at (640, 269) on .upload
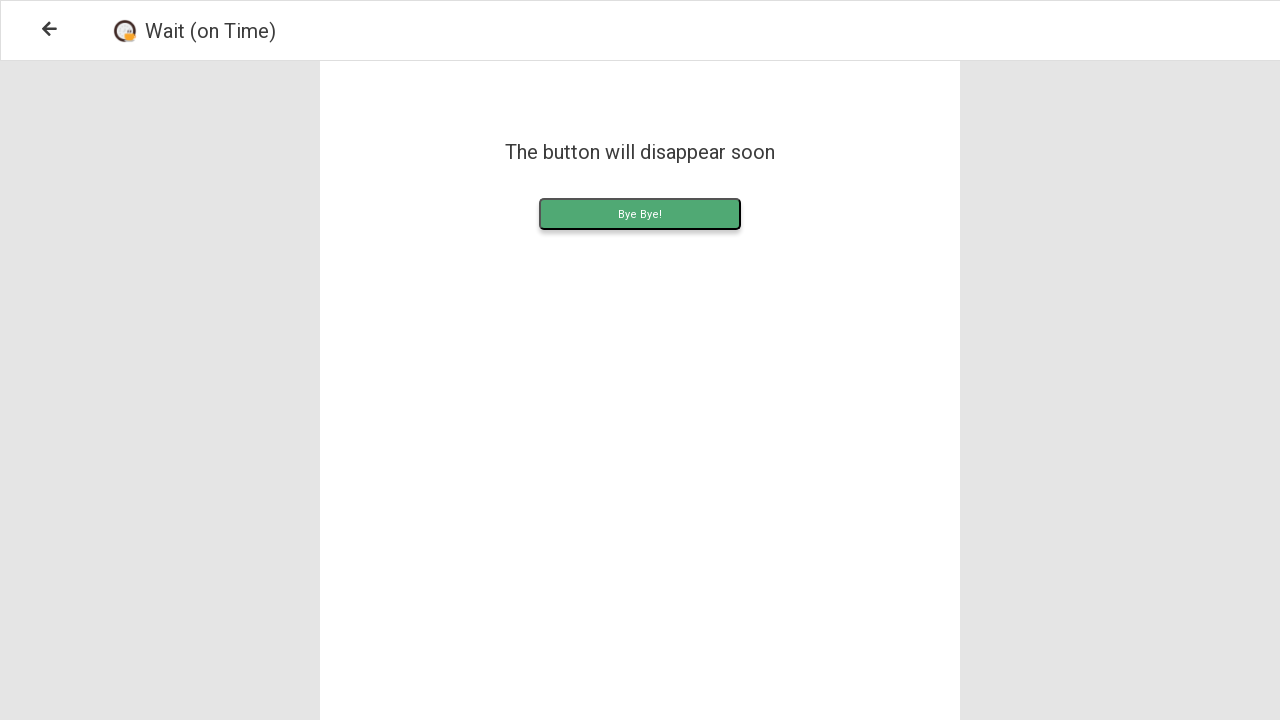

Clicked on the uploadContent element that appeared at (640, 214) on .uploadContent
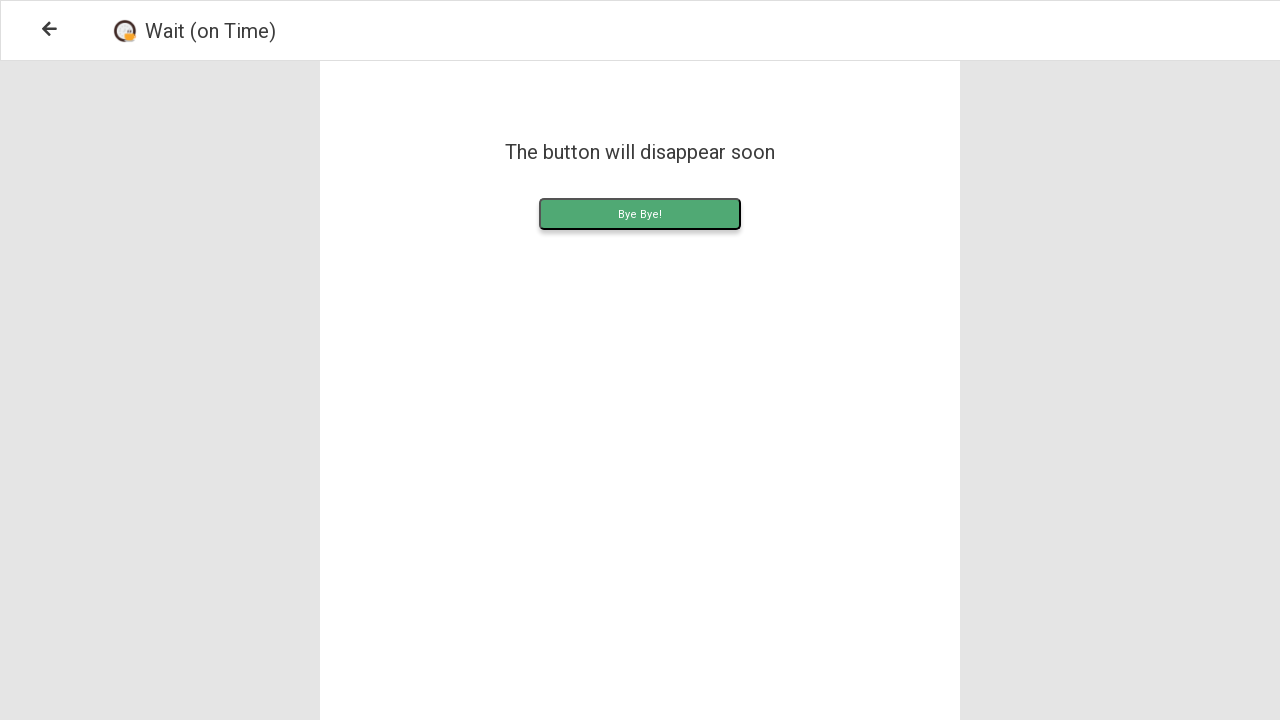

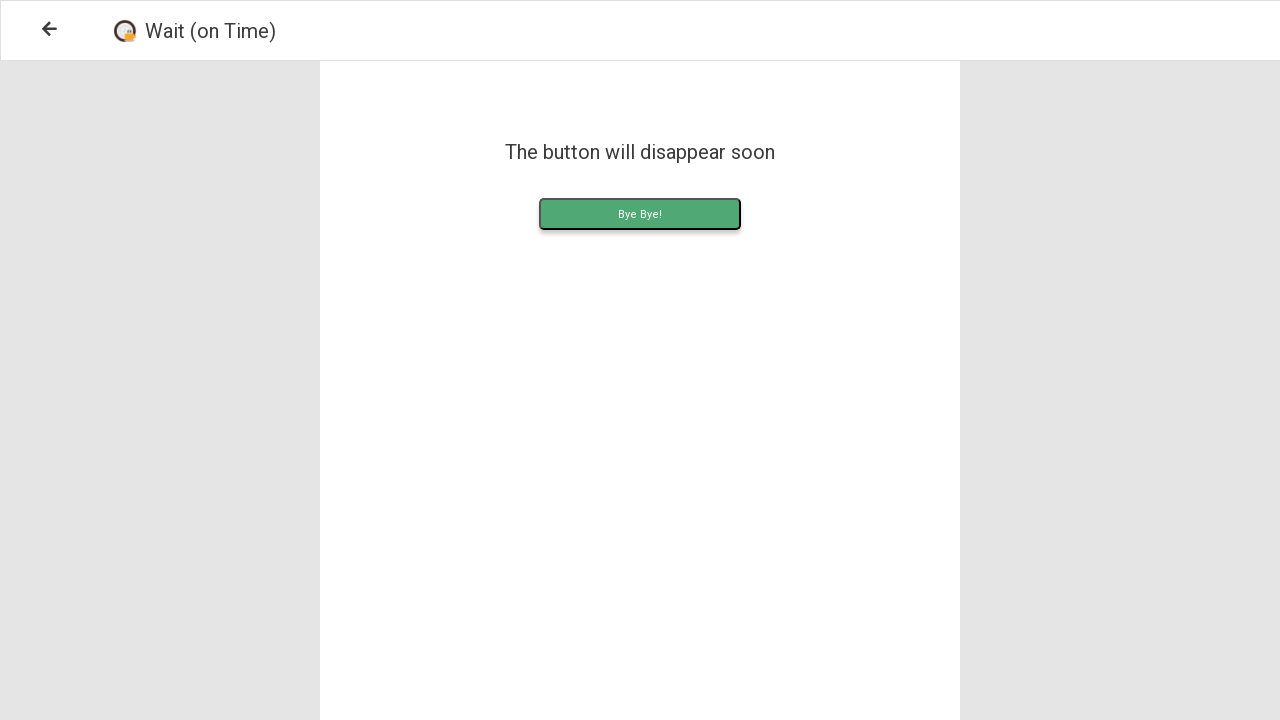